Tests various hyperlink functionalities including navigation, finding link attributes, checking for broken links, and counting total links on the page

Starting URL: https://www.leafground.com/link.xhtml

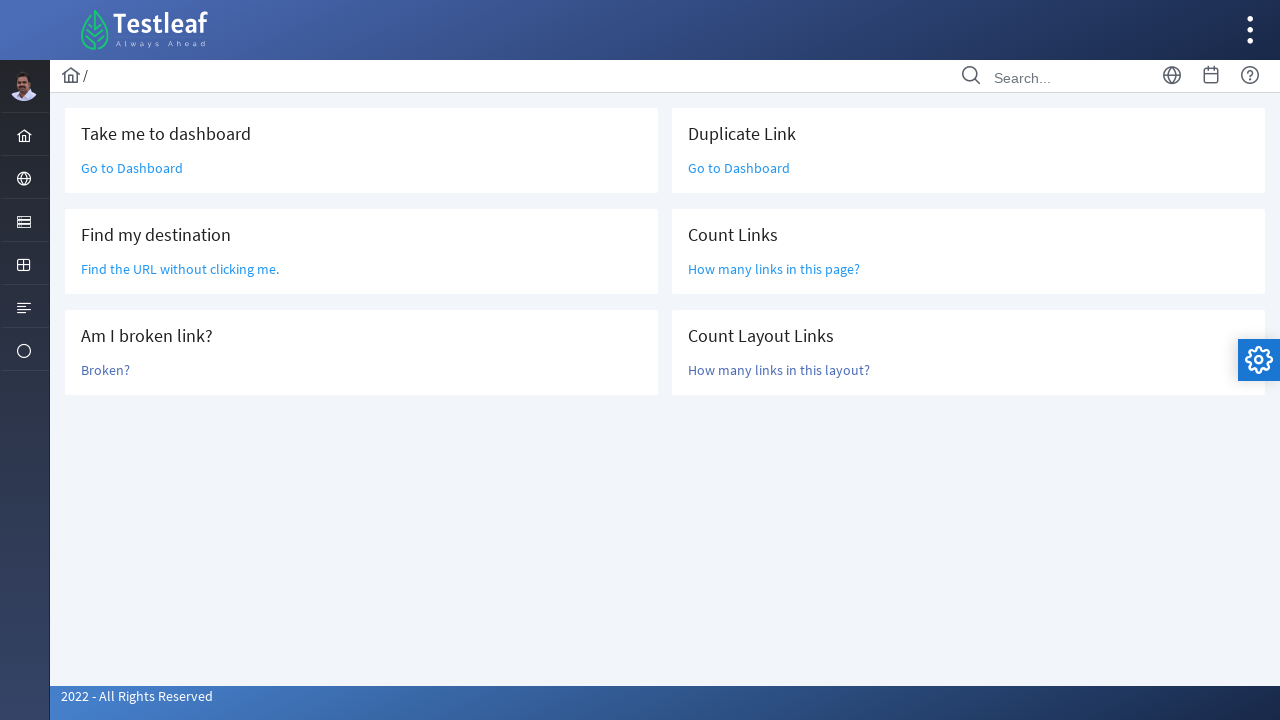

Clicked 'Go to Dashboard' link at (132, 168) on text=Go to Dashboard
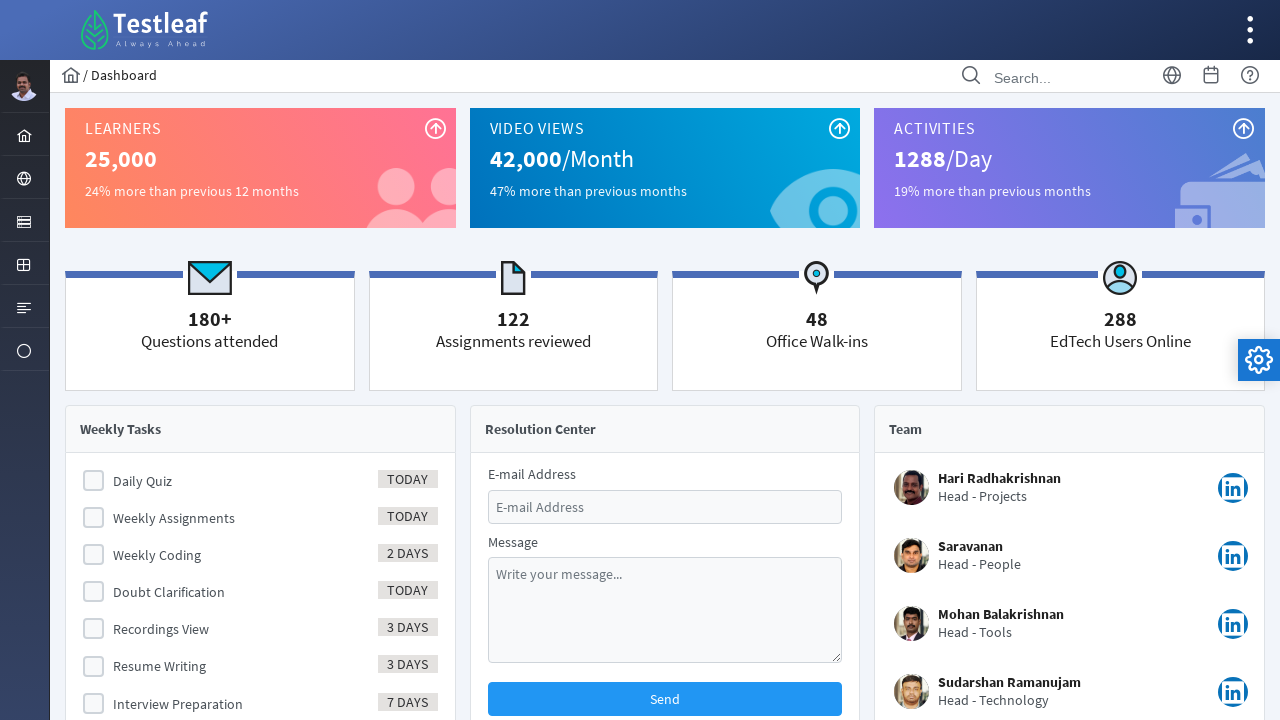

Navigated back to links page
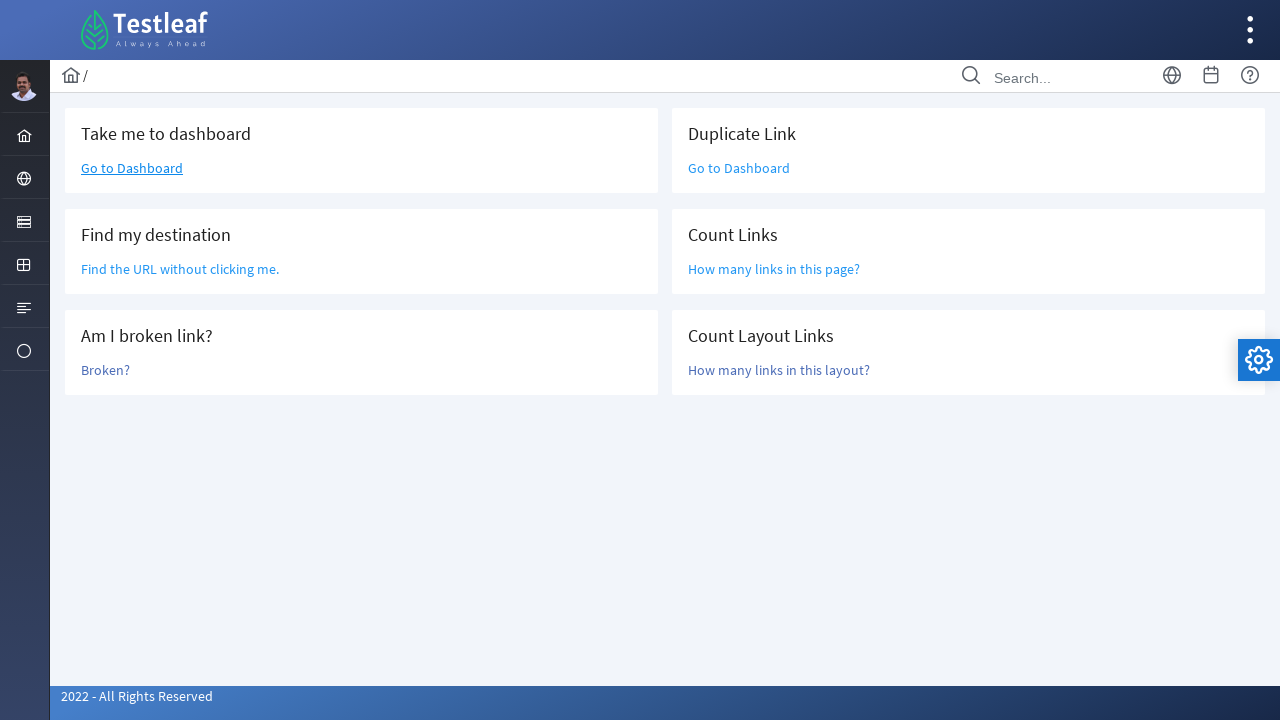

Located 'Find the URL' link element
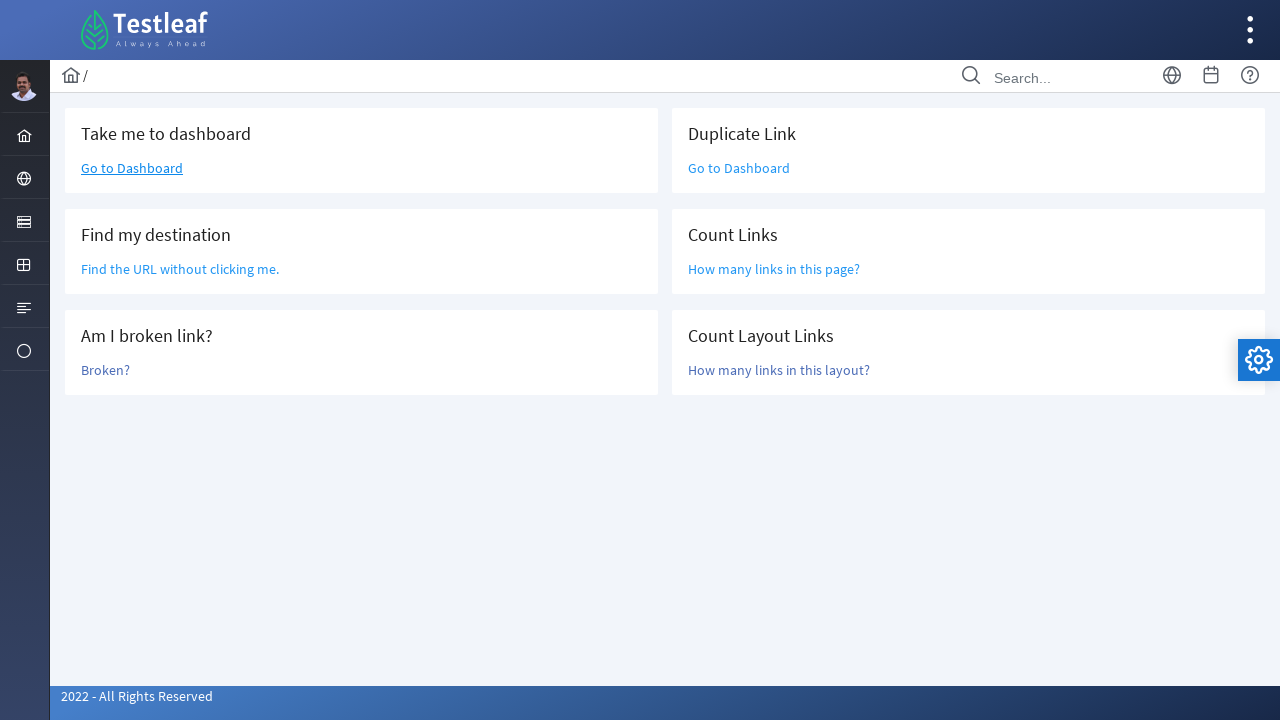

Retrieved href attribute value: /grid.xhtml
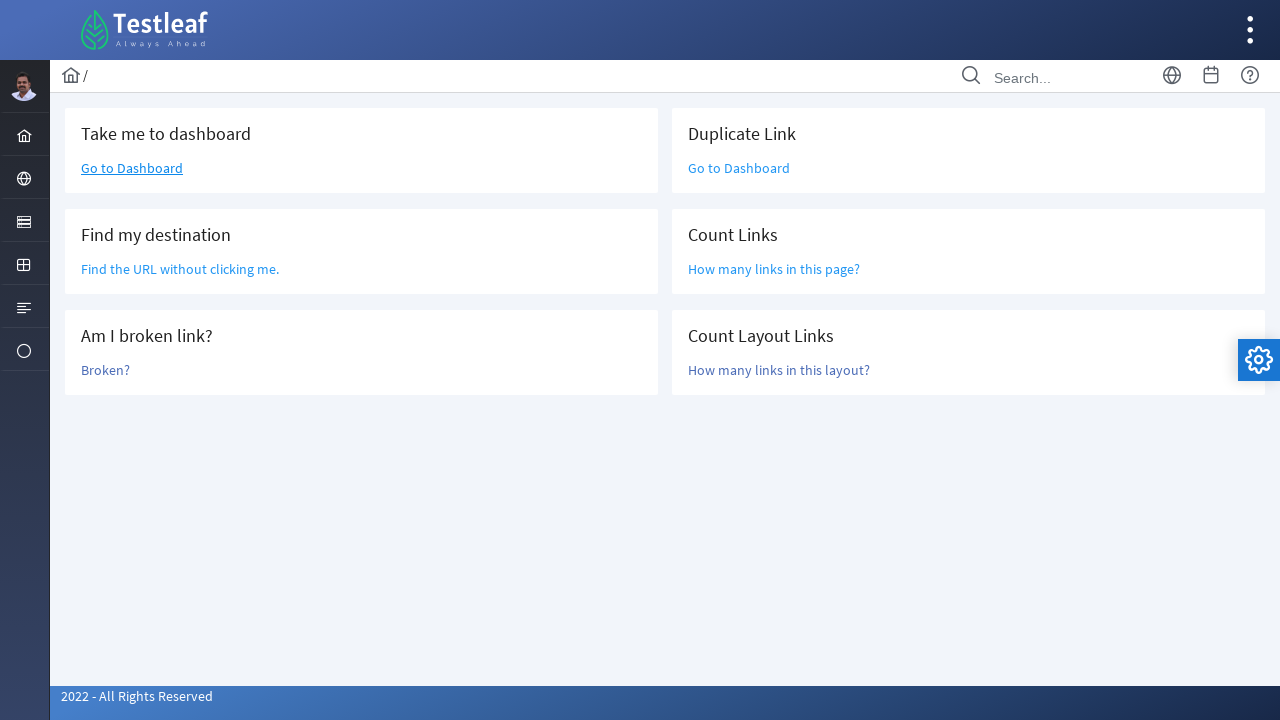

Clicked 'Broken?' link to test for broken links at (106, 370) on text=Broken?
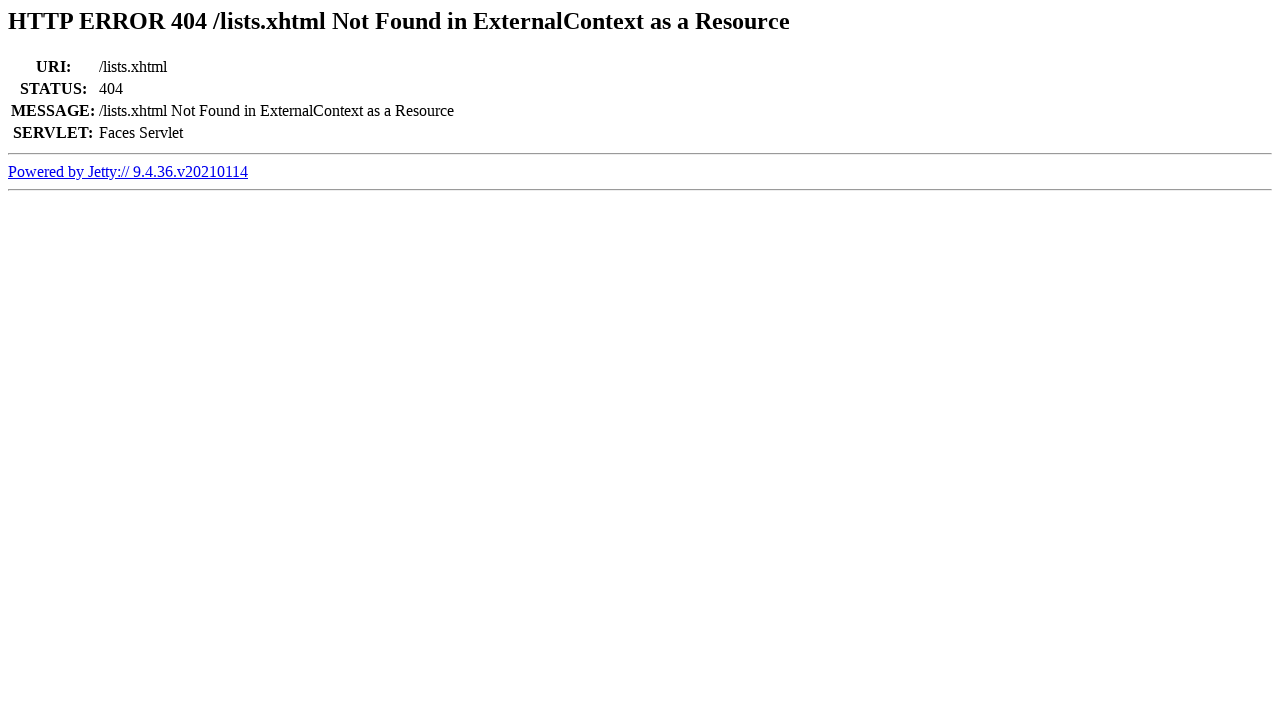

Retrieved page title: Error 404 /lists.xhtml Not Found in ExternalContext as a Resource
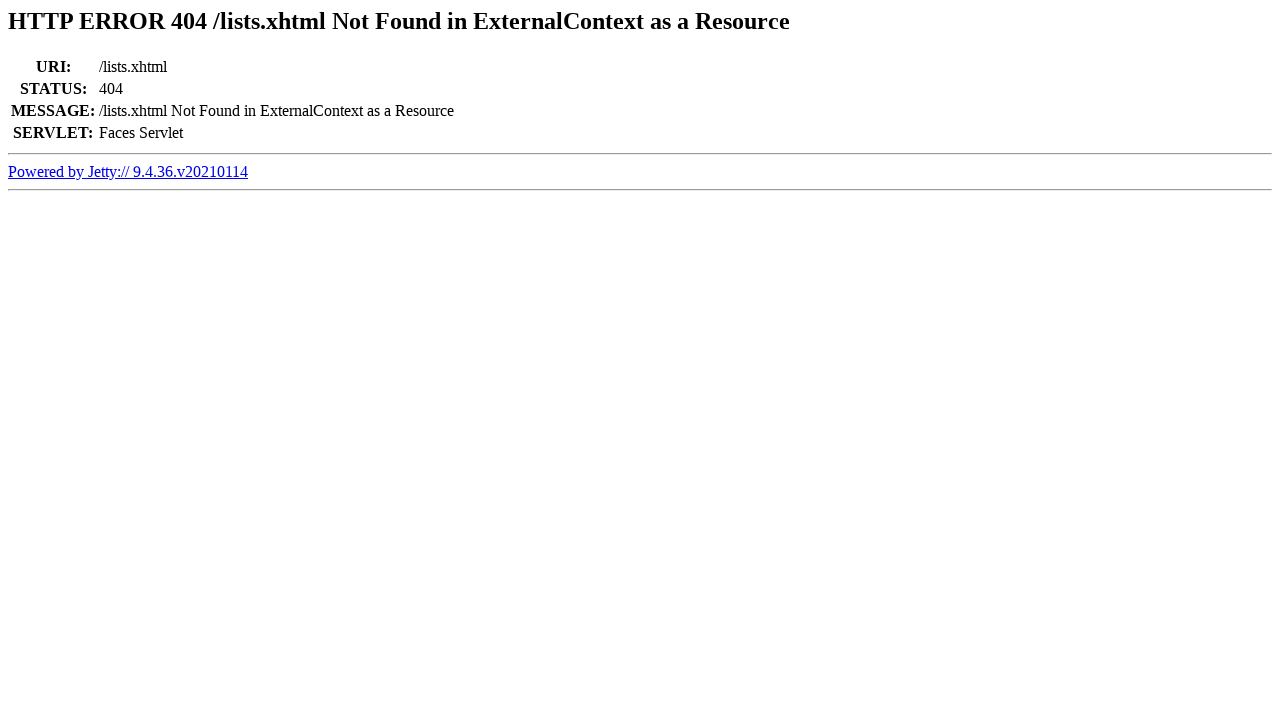

Confirmed link is broken (404 found in title)
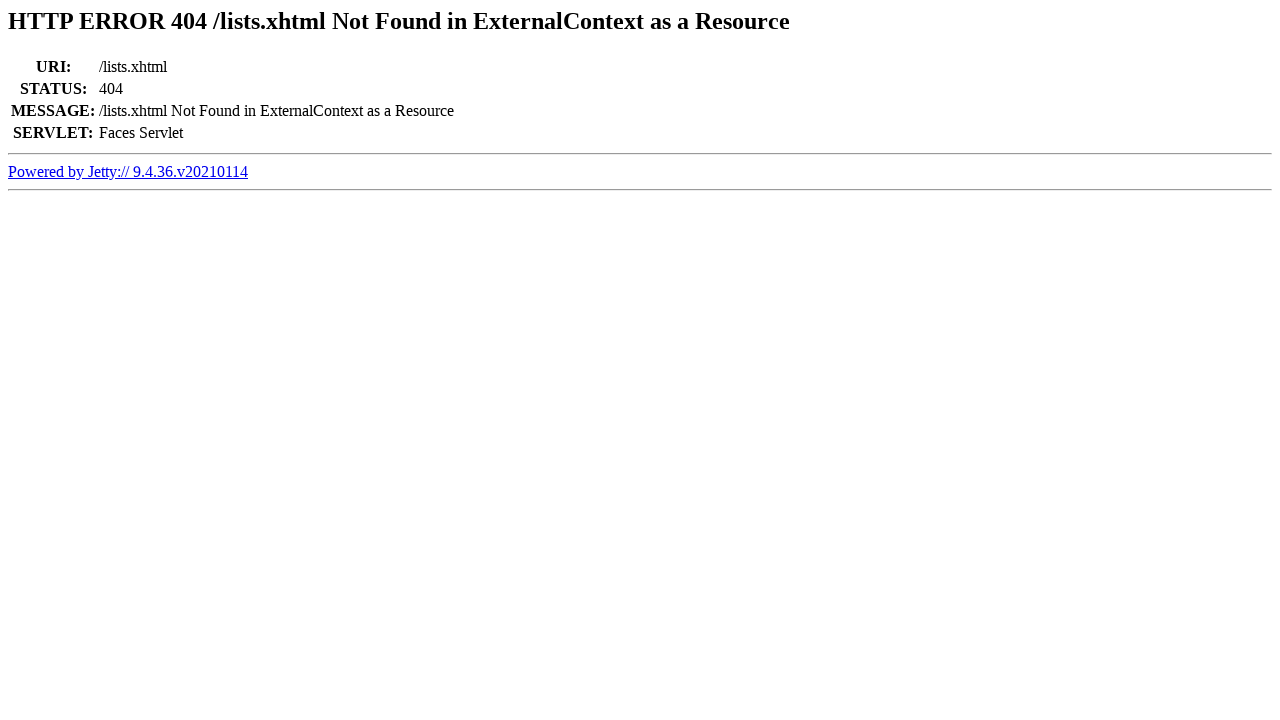

Navigated back from broken link page
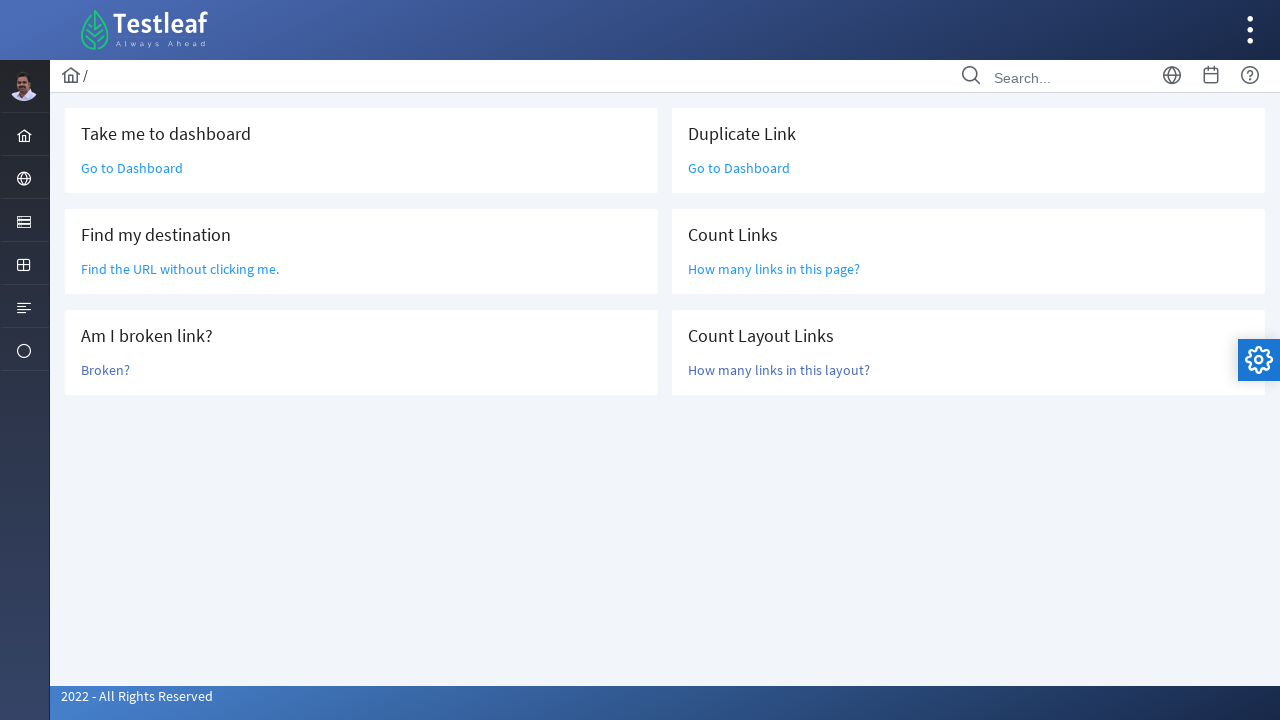

Clicked 'Go to Dashboard' link again at (132, 168) on text=Go to Dashboard
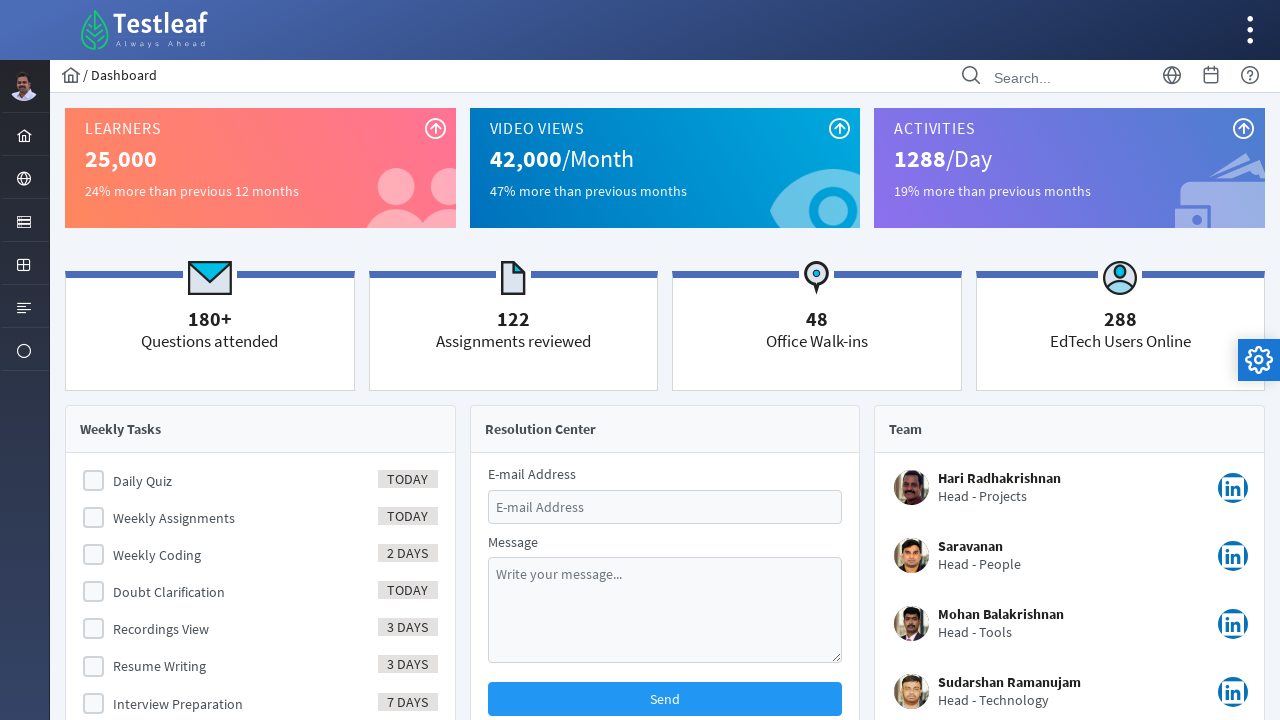

Navigated back to links page
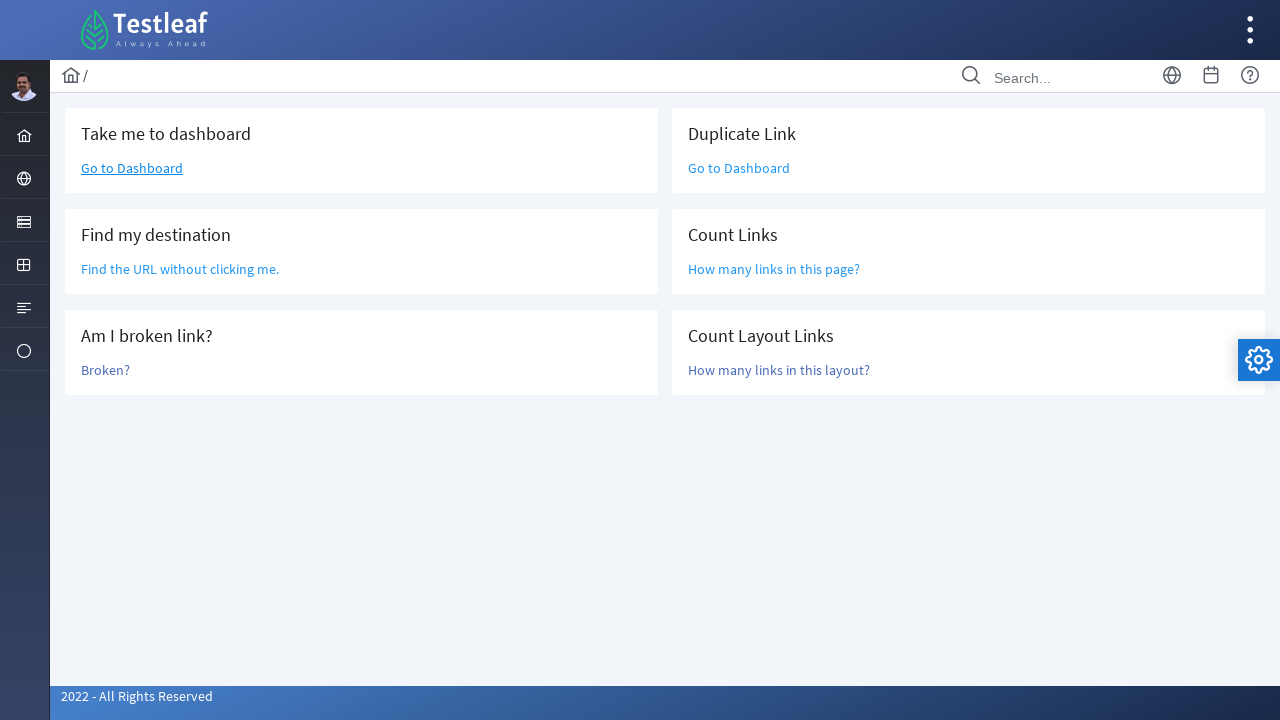

Located all hyperlinks on the page
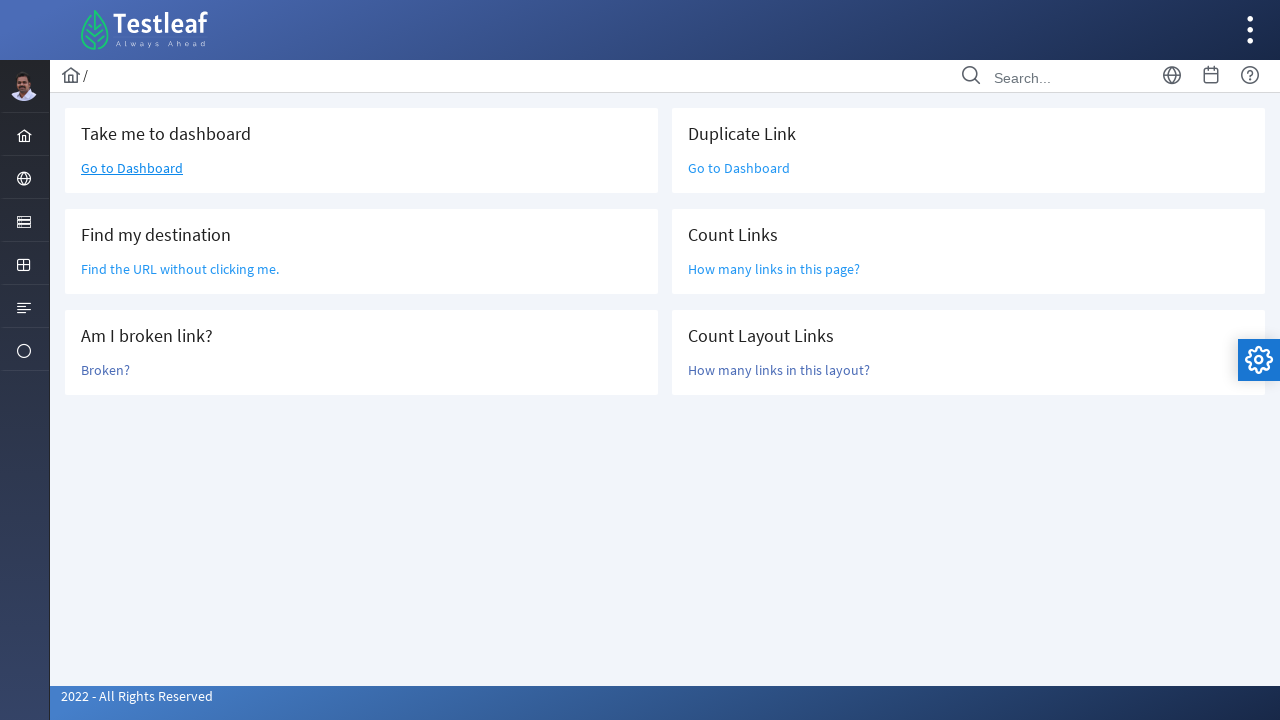

Counted total links on page: 47
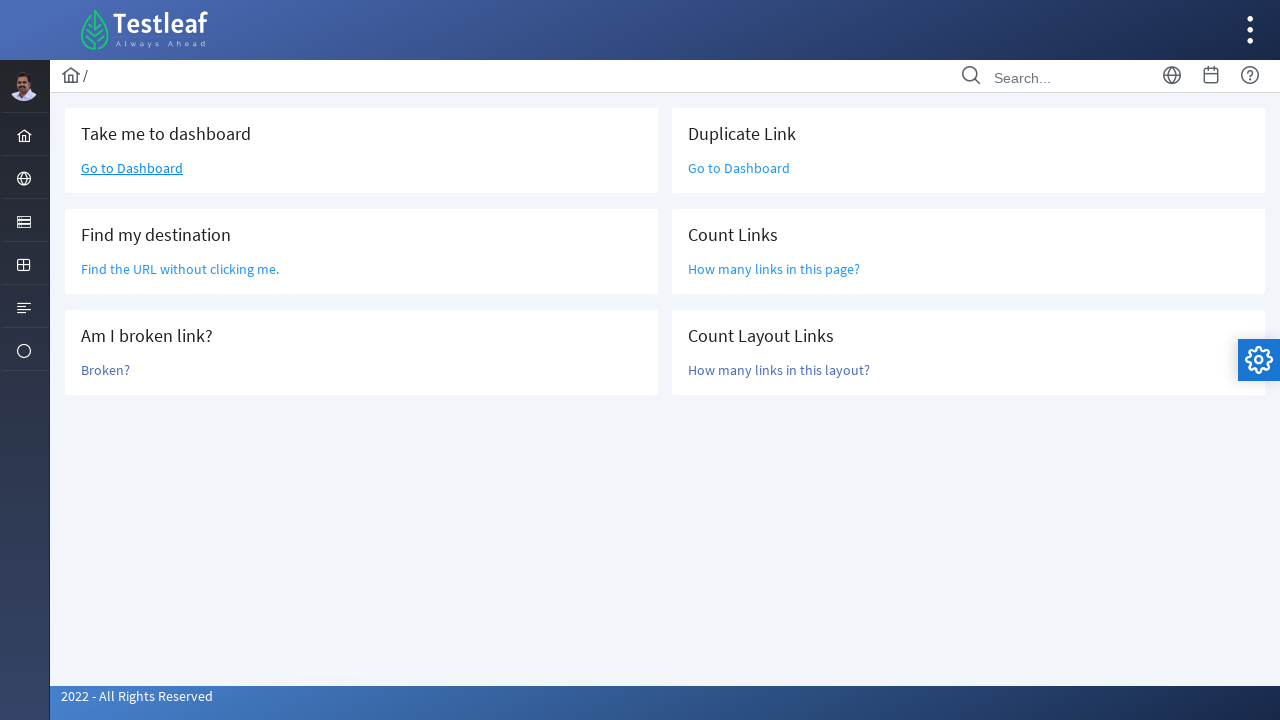

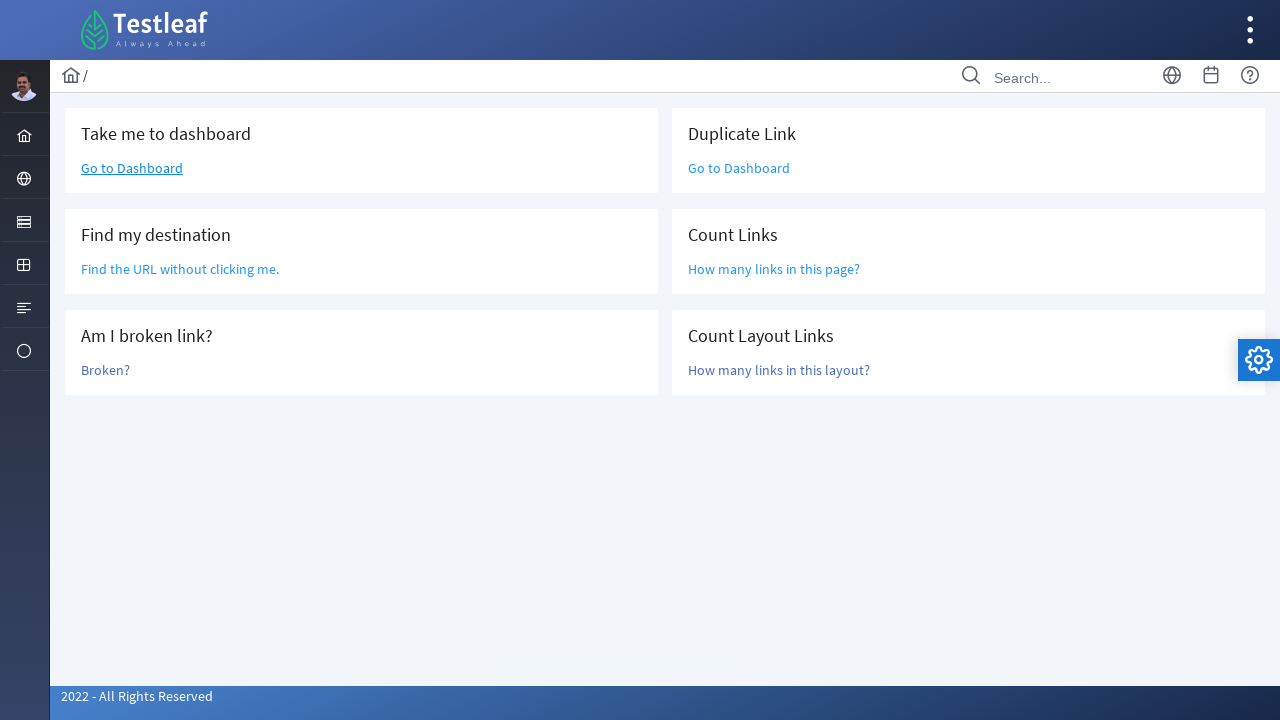